Tests the search/filter functionality on a practice e-commerce offers page by entering "Rice" in the search field and verifying that filtered results are displayed.

Starting URL: https://rahulshettyacademy.com/seleniumPractise/#/offers

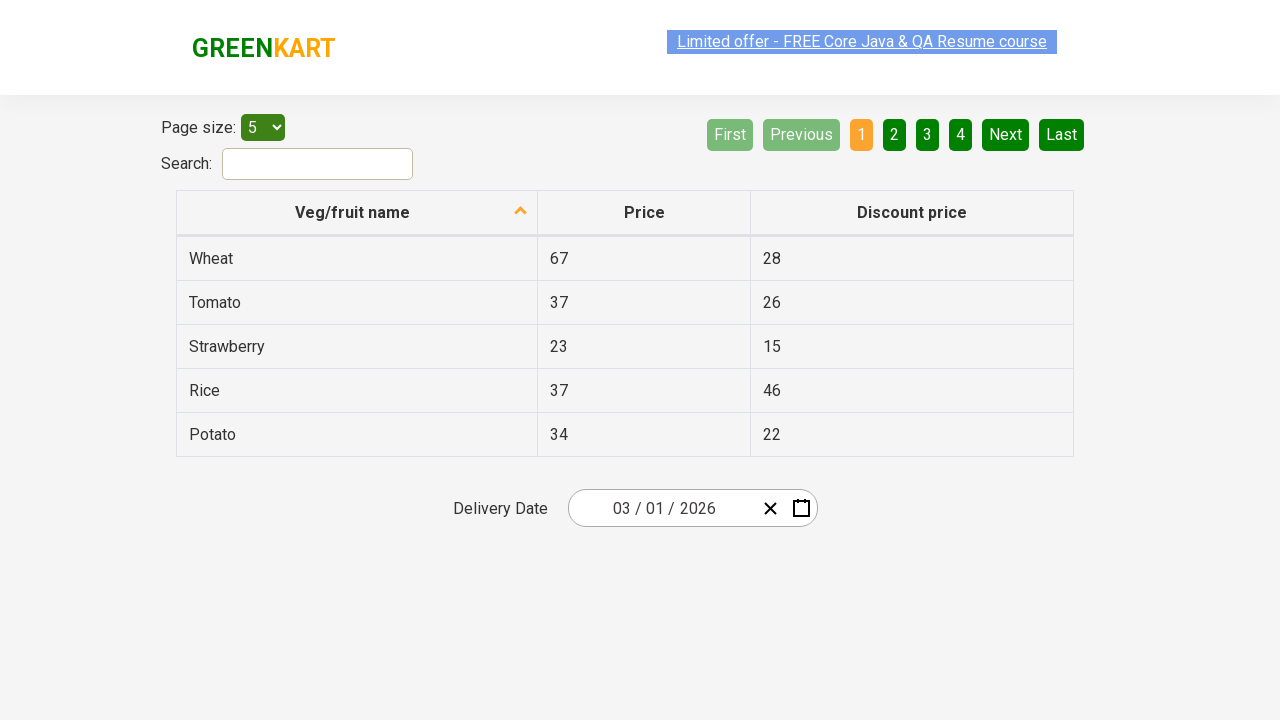

Filled search field with 'Rice' to filter offers on #search-field
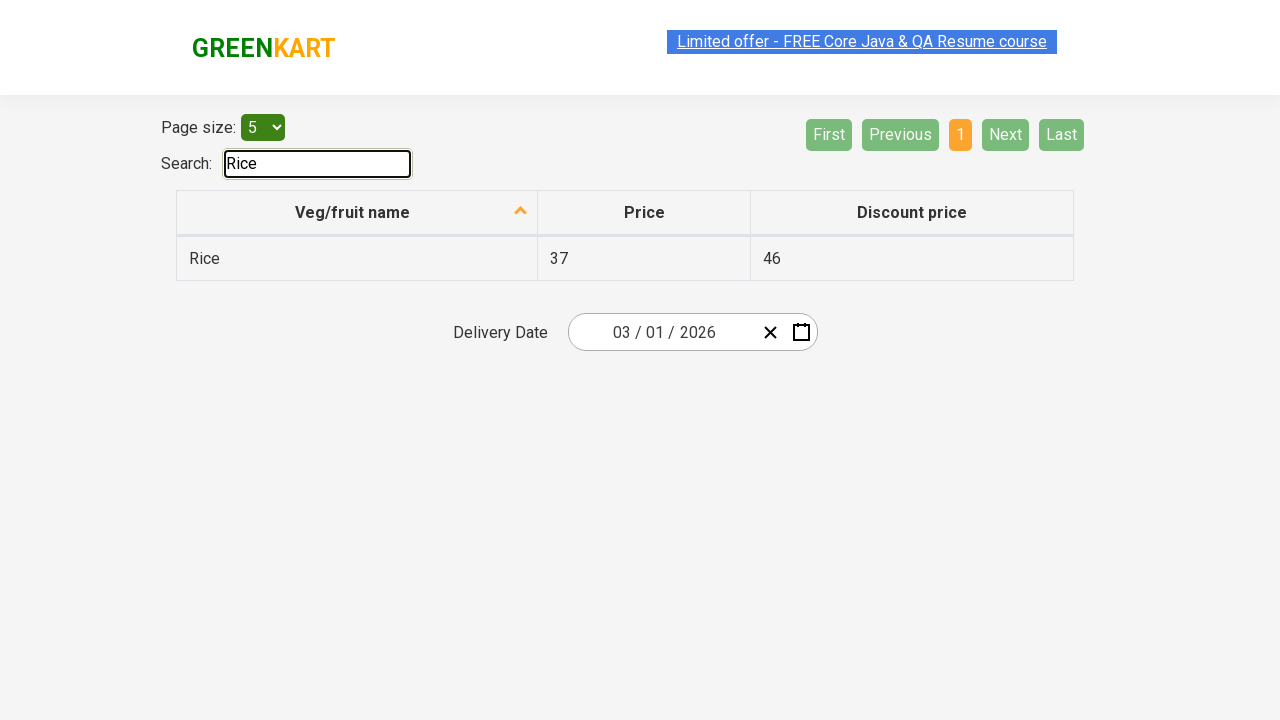

Filtered results loaded in the table
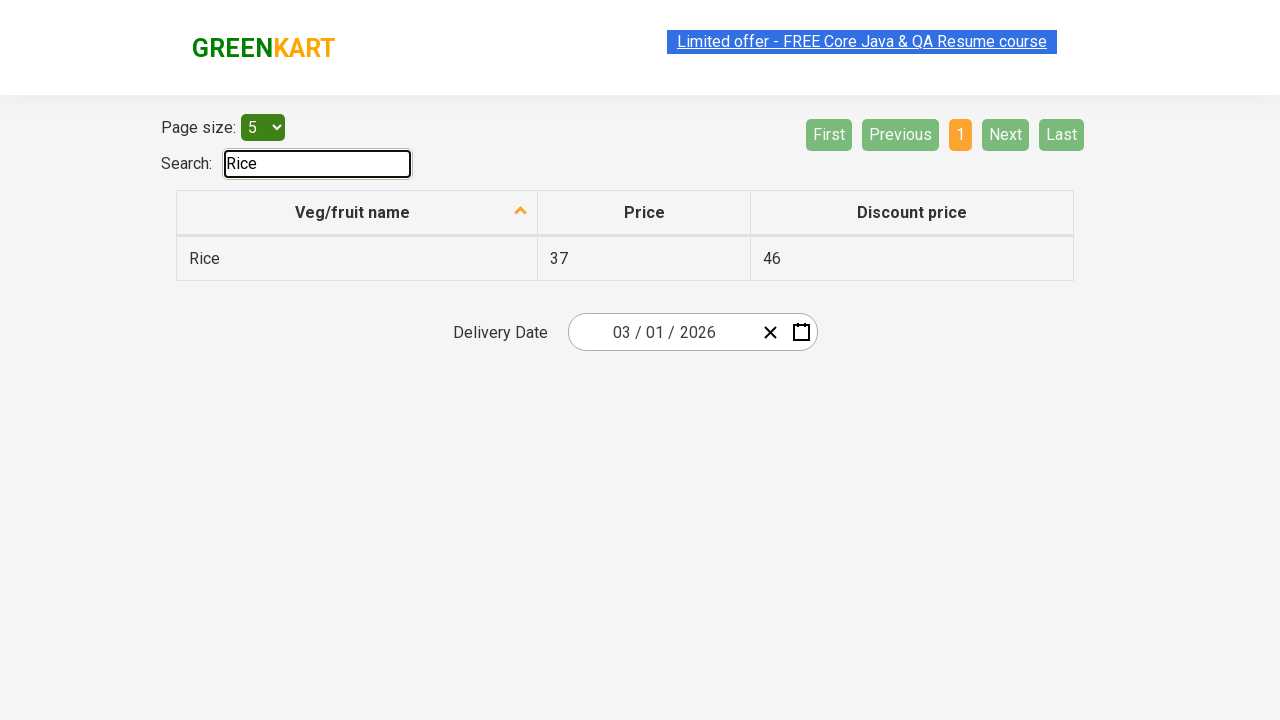

Located table rows containing filtered results
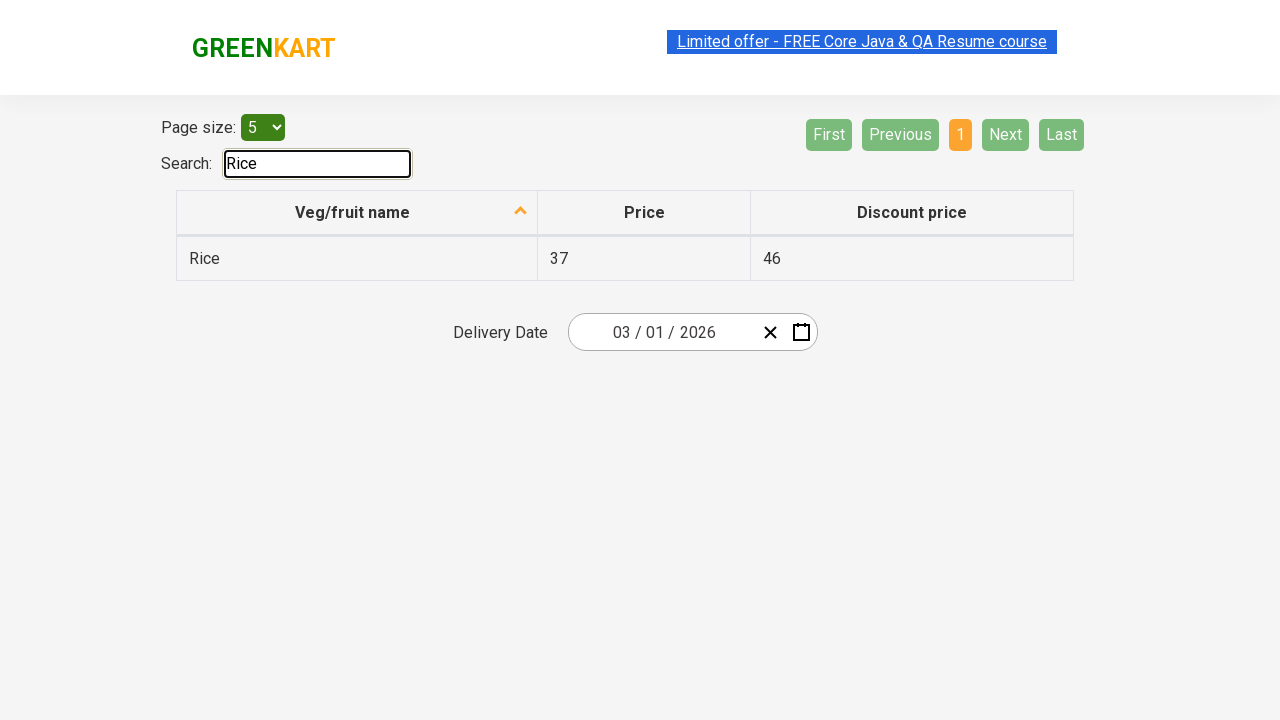

Verified first filtered result row is visible
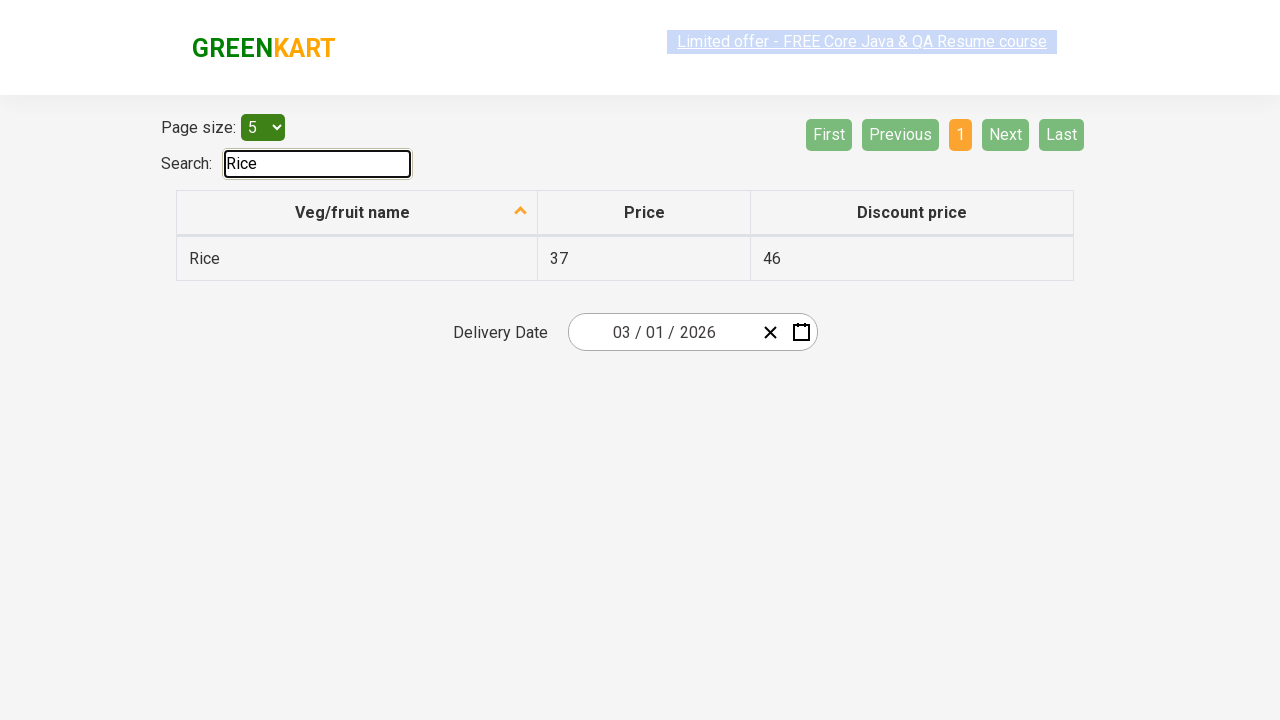

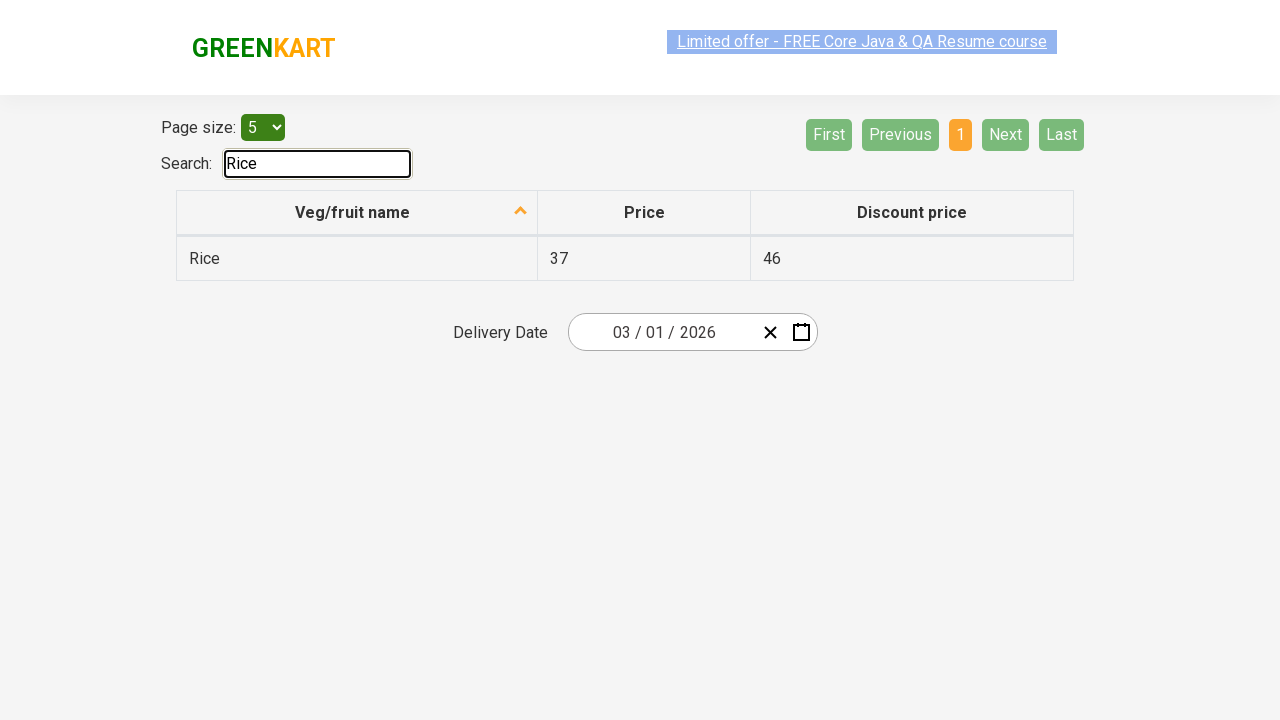